Tests jQuery UI custom dropdown by selecting different numeric values and verifying the selection is displayed correctly

Starting URL: http://jqueryui.com/resources/demos/selectmenu/default.html

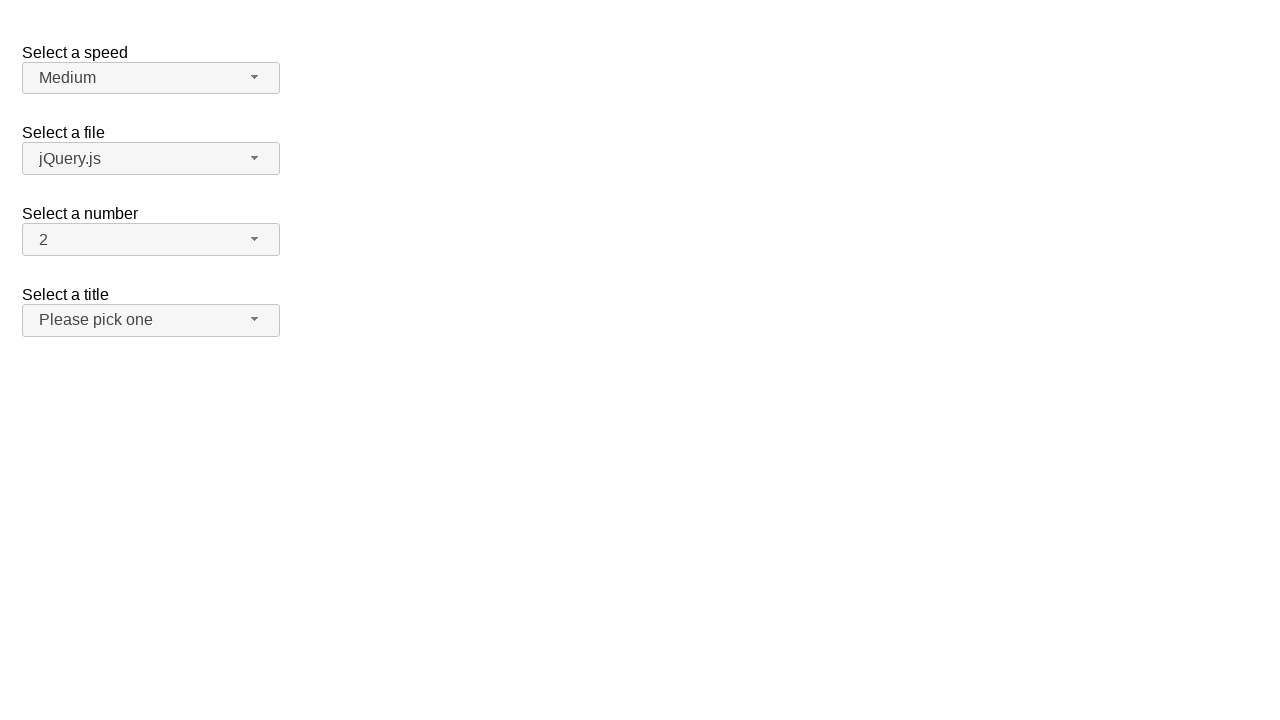

Clicked dropdown button to open jQuery UI selectmenu at (255, 239) on xpath=//span[@id='number-button']/span[contains(@class,'ui-selectmenu-icon')]
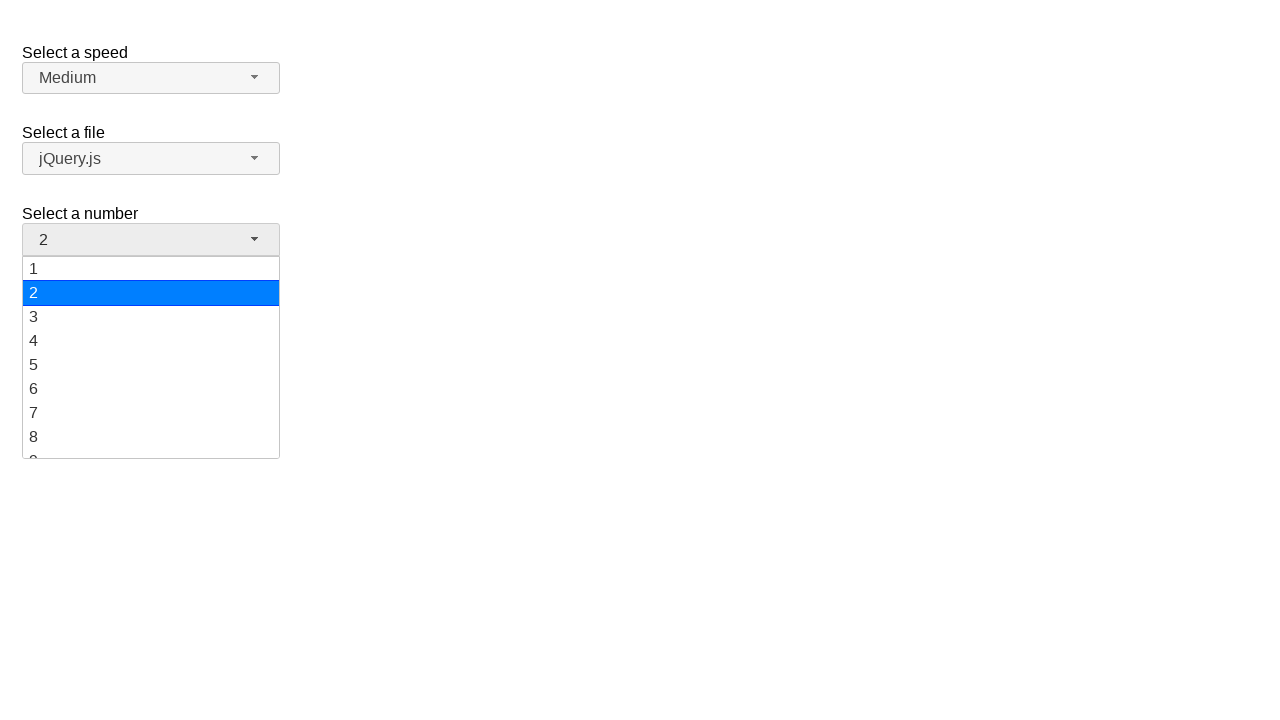

Dropdown menu loaded and became visible
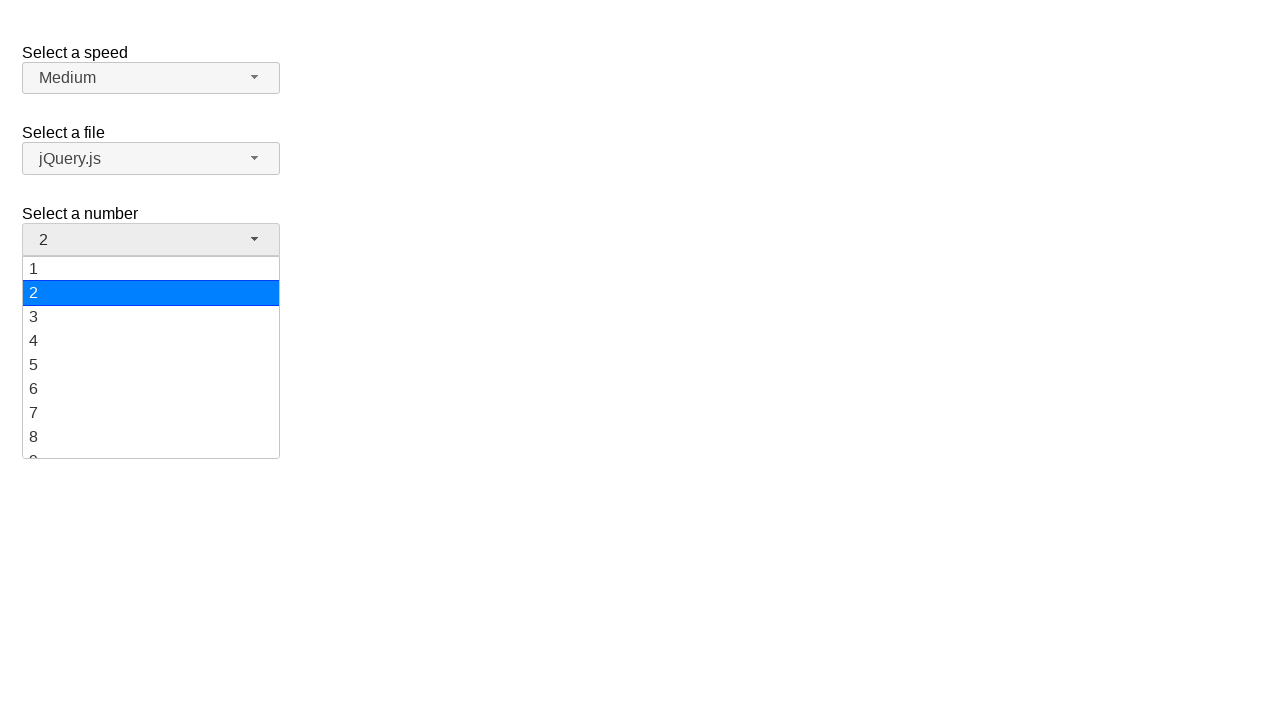

Selected value '2' from dropdown menu at (151, 293) on xpath=//ul[@id='number-menu']//div[text()='2']
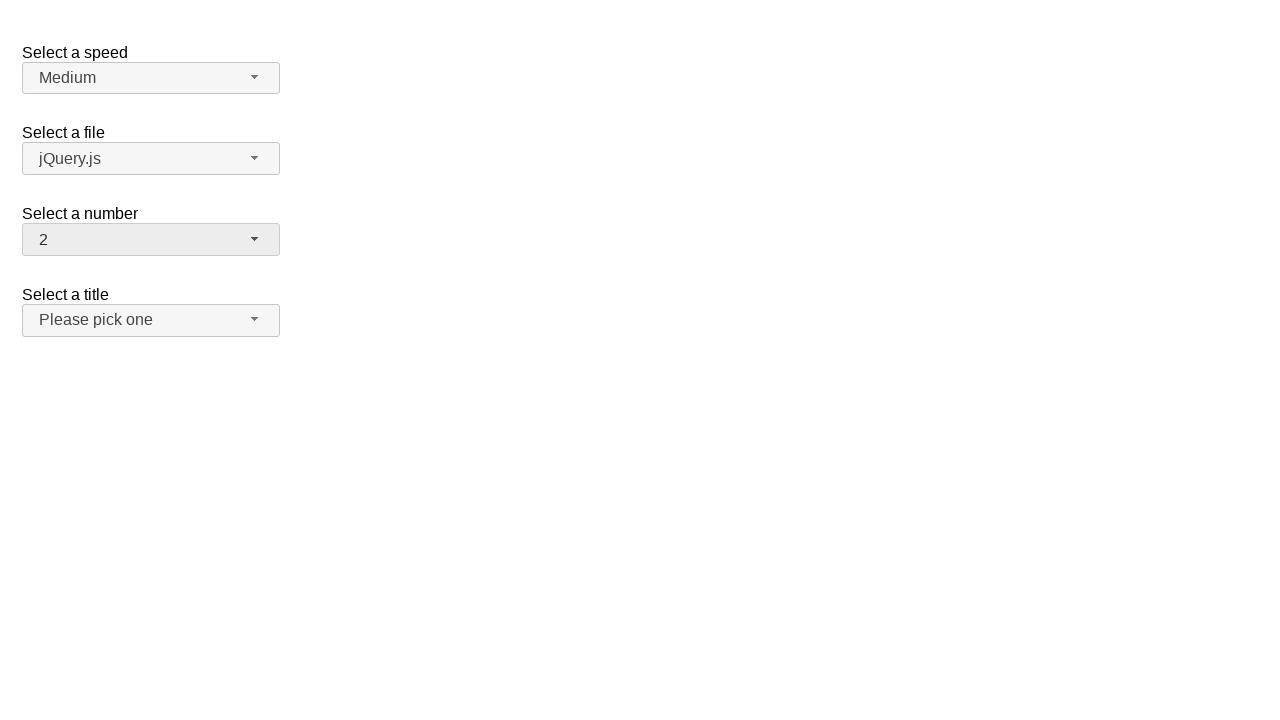

Clicked dropdown button to open menu for second selection at (255, 239) on xpath=//span[@id='number-button']/span[contains(@class,'ui-selectmenu-icon')]
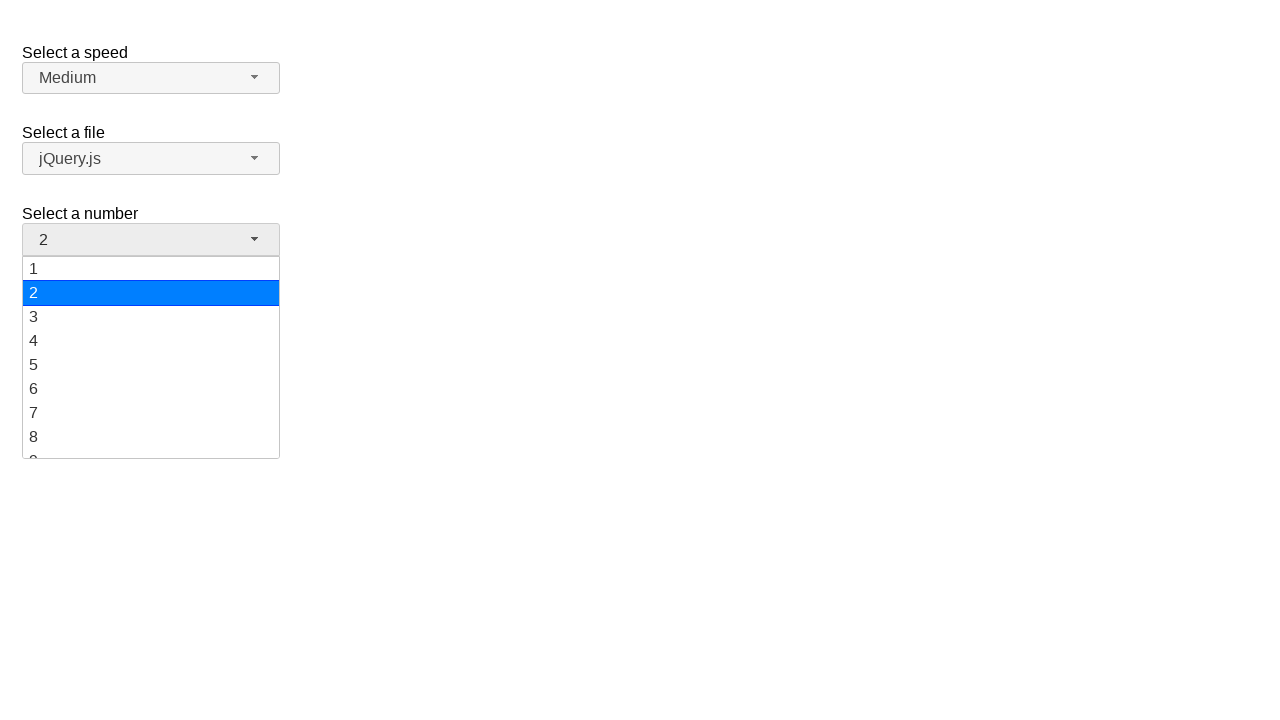

Dropdown menu loaded for second selection
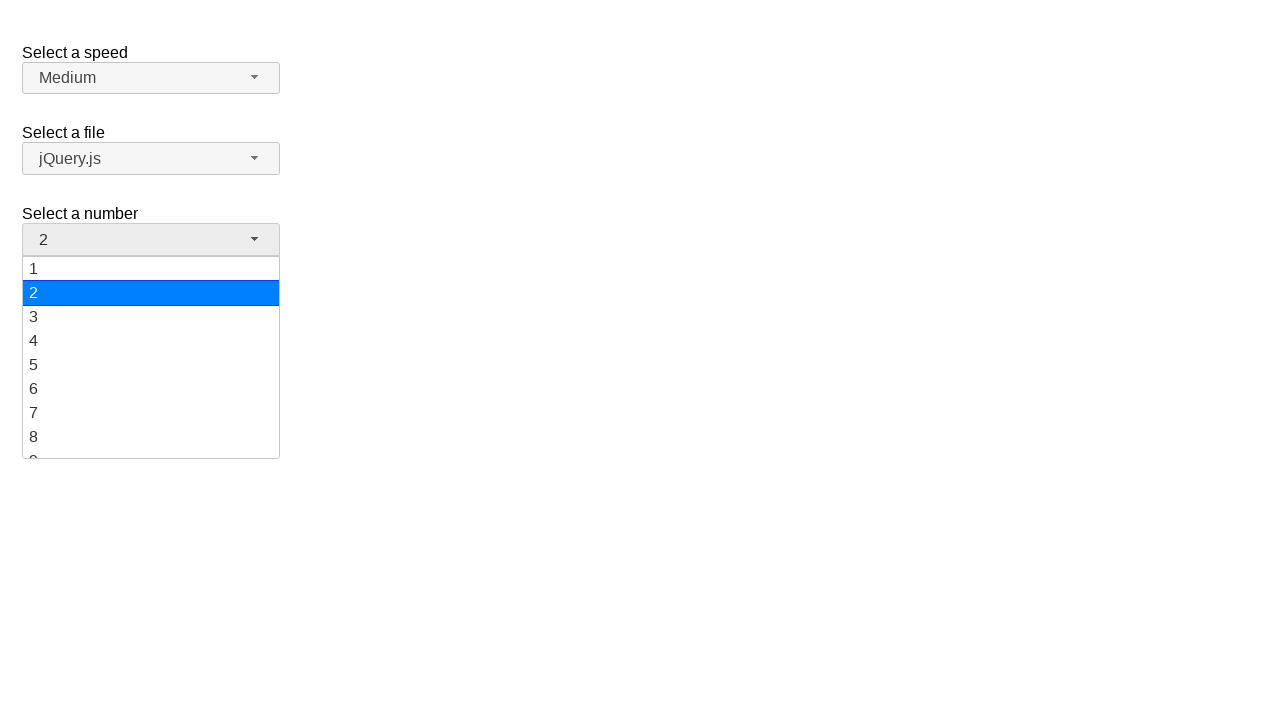

Selected value '15' from dropdown menu at (151, 357) on xpath=//ul[@id='number-menu']//div[text()='15']
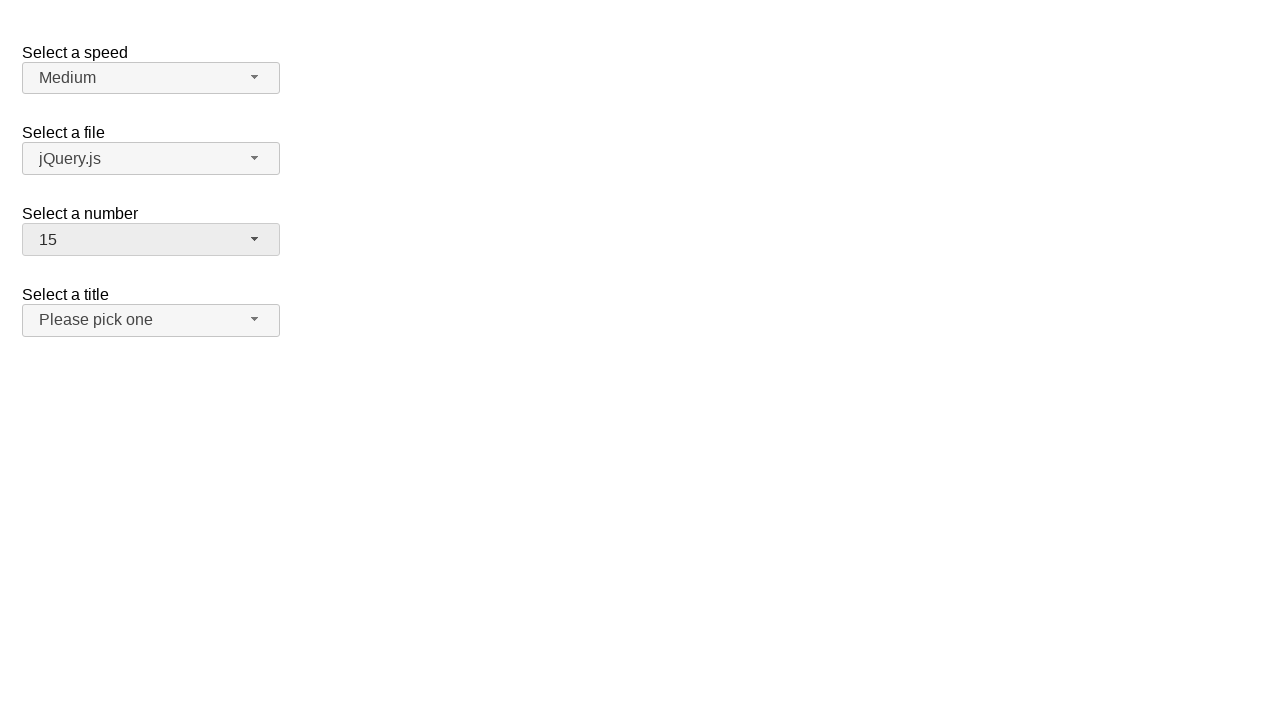

Clicked dropdown button to open menu for third selection at (255, 239) on xpath=//span[@id='number-button']/span[contains(@class,'ui-selectmenu-icon')]
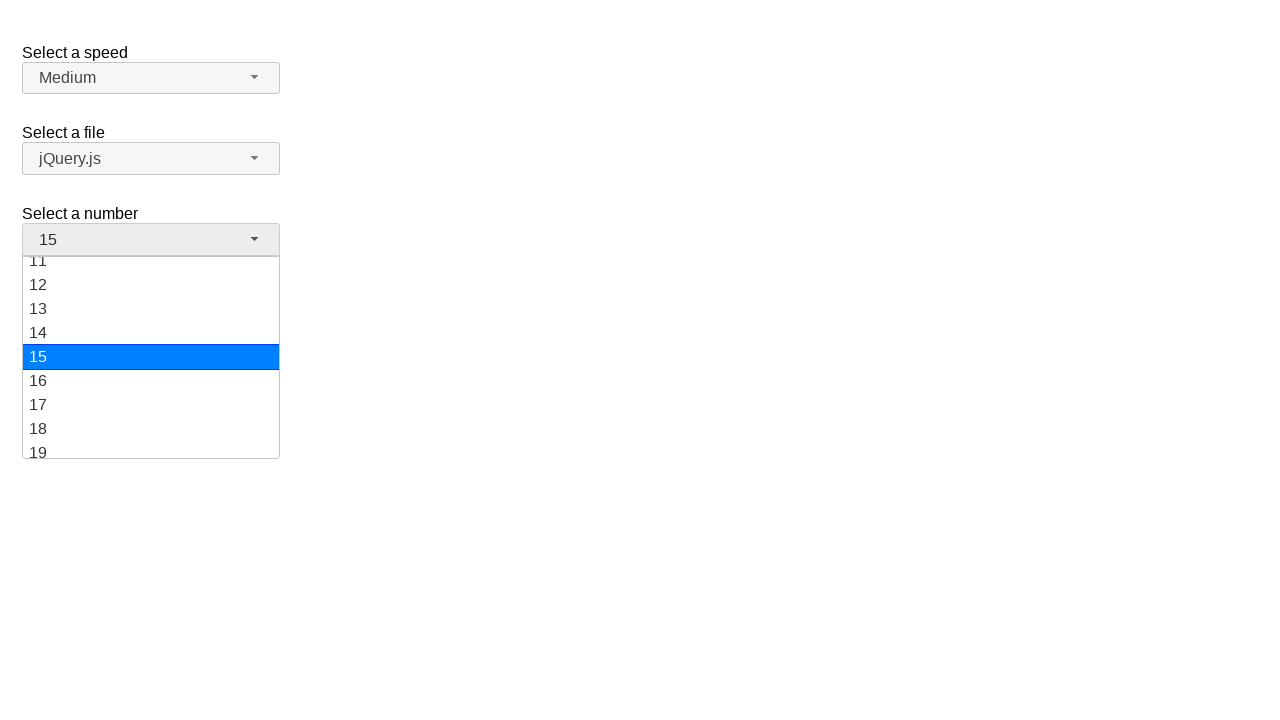

Dropdown menu loaded for third selection
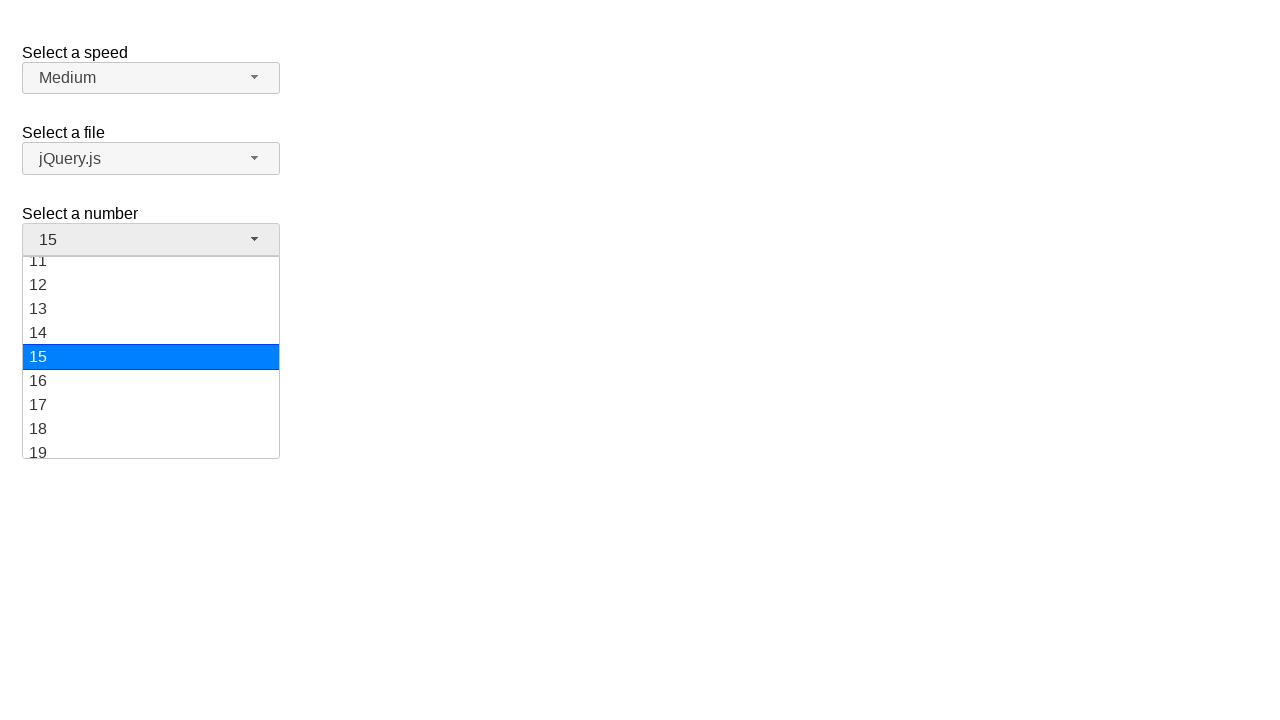

Selected value '3' from dropdown menu at (151, 317) on xpath=//ul[@id='number-menu']//div[text()='3']
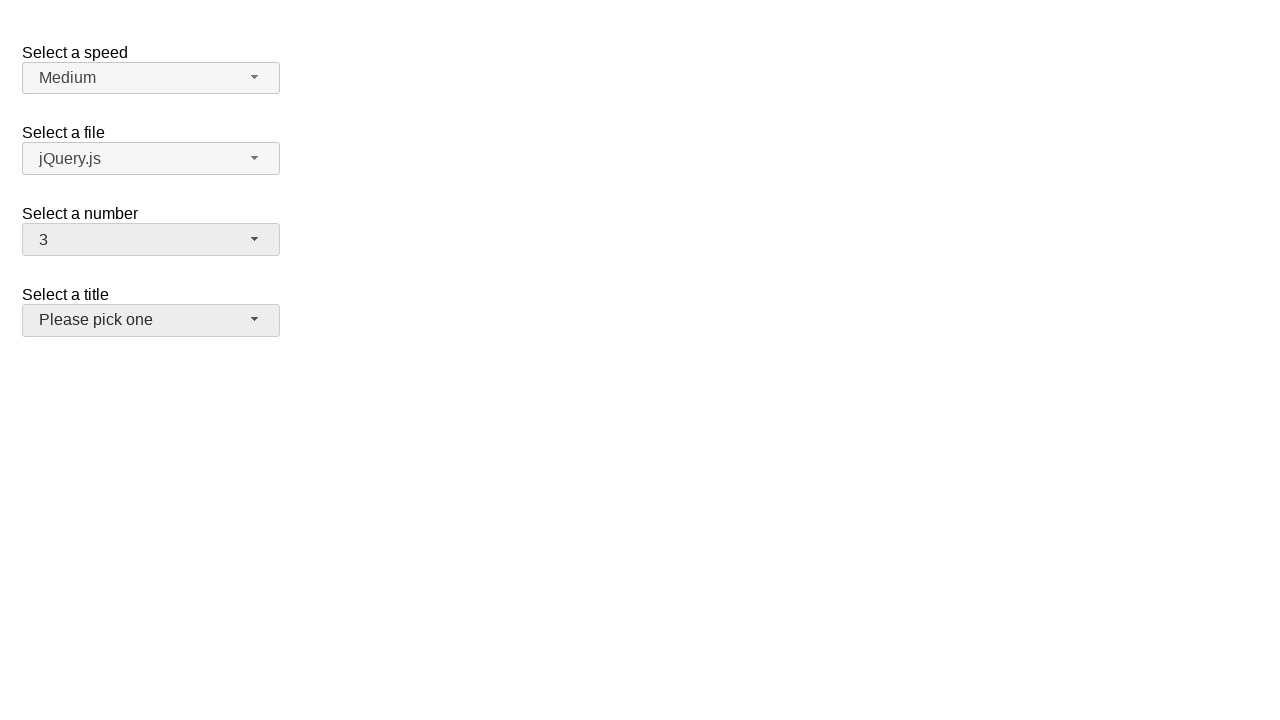

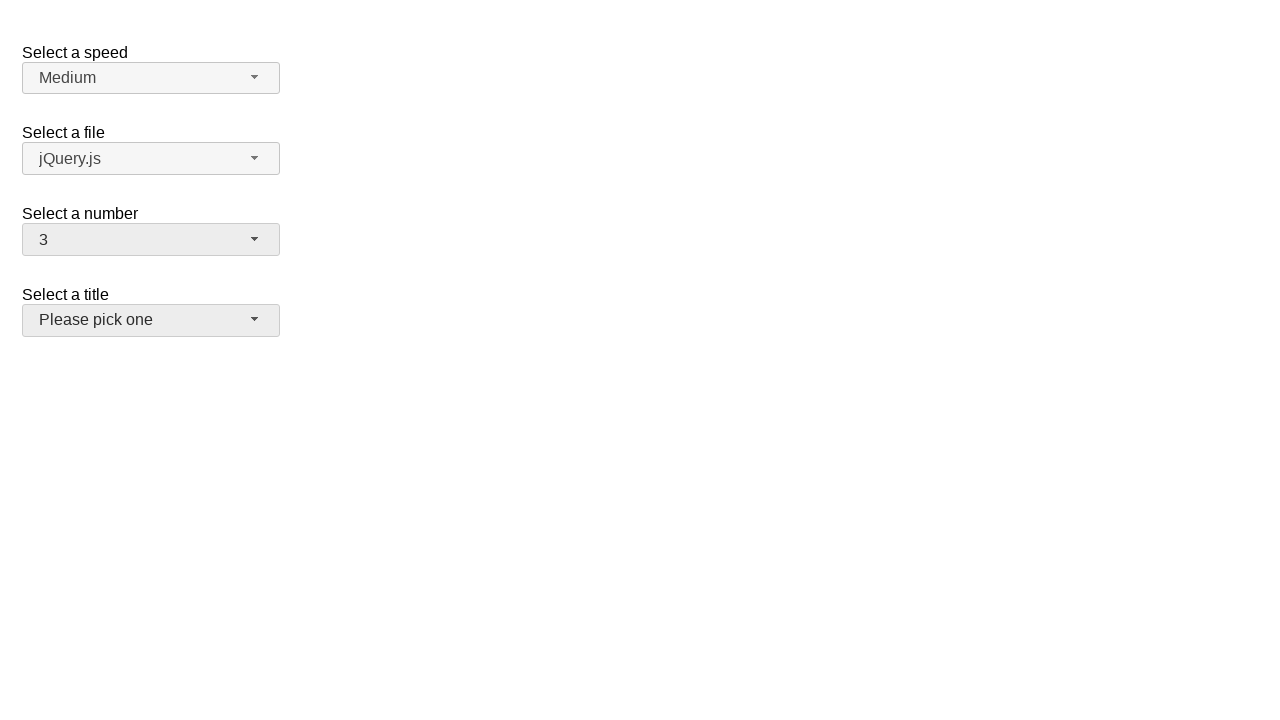